Tests purchasing a flight ticket on BlazeDemo by selecting origin city (Boston) and destination city (Dublin), then verifying navigation to the reservation page.

Starting URL: https://www.blazedemo.com

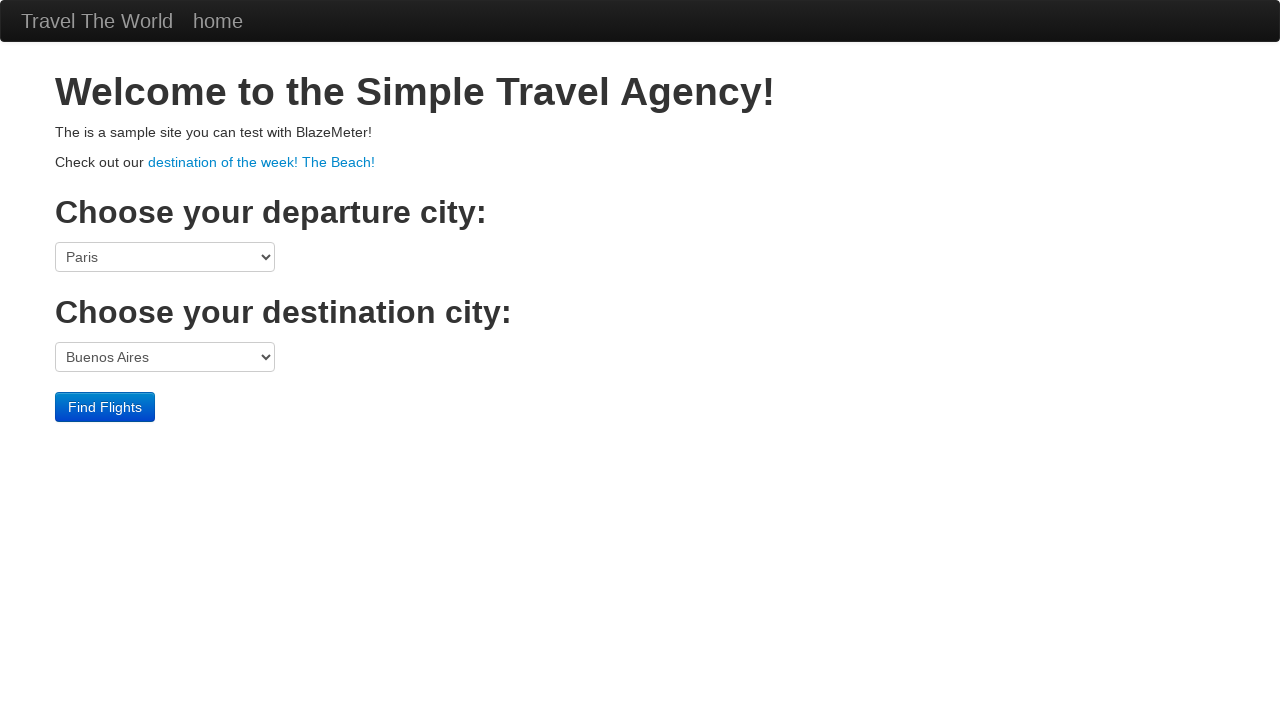

Selected Boston as departure city on select[name='fromPort']
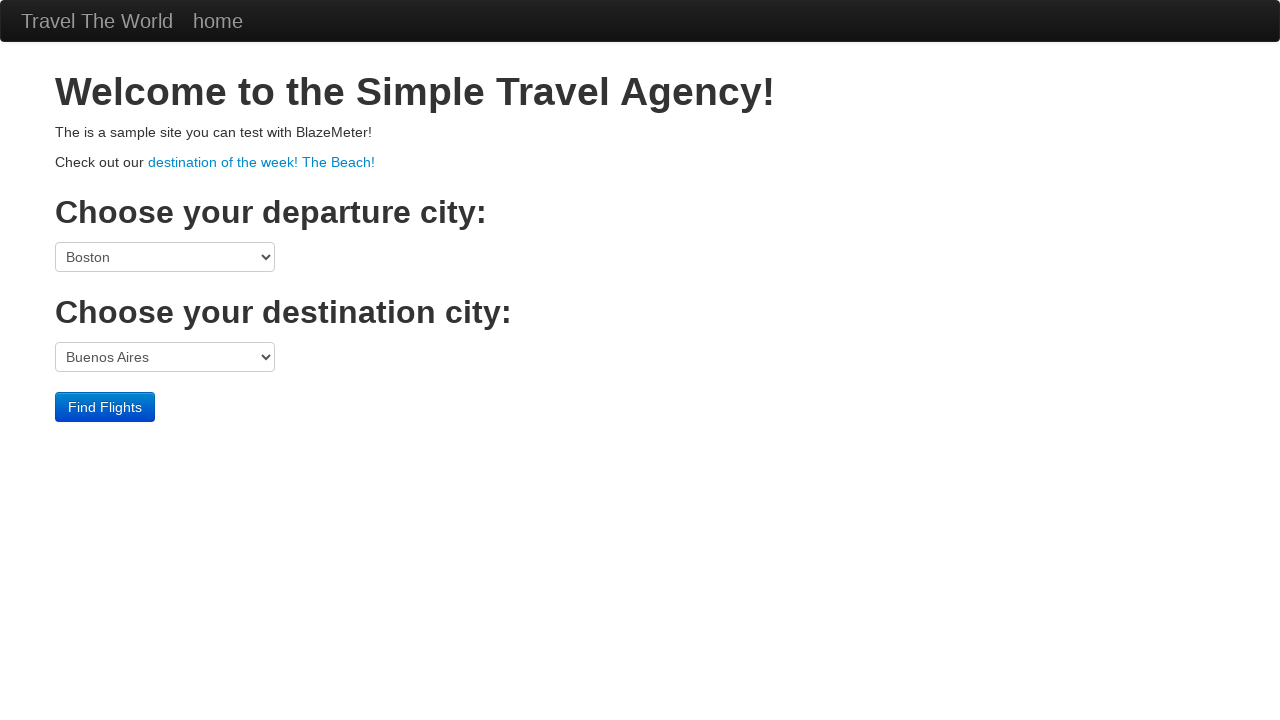

Selected Dublin as destination city on select[name='toPort']
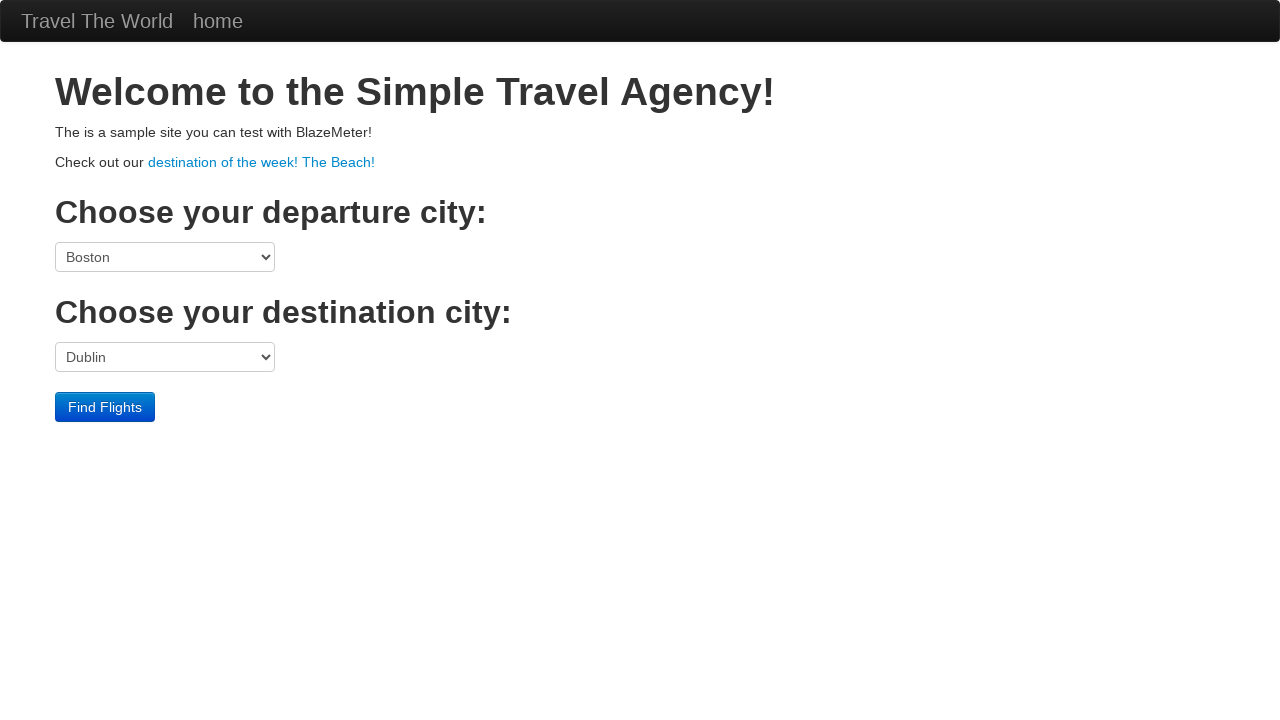

Clicked Find Flights button to search for available flights at (105, 407) on input[type='submit']
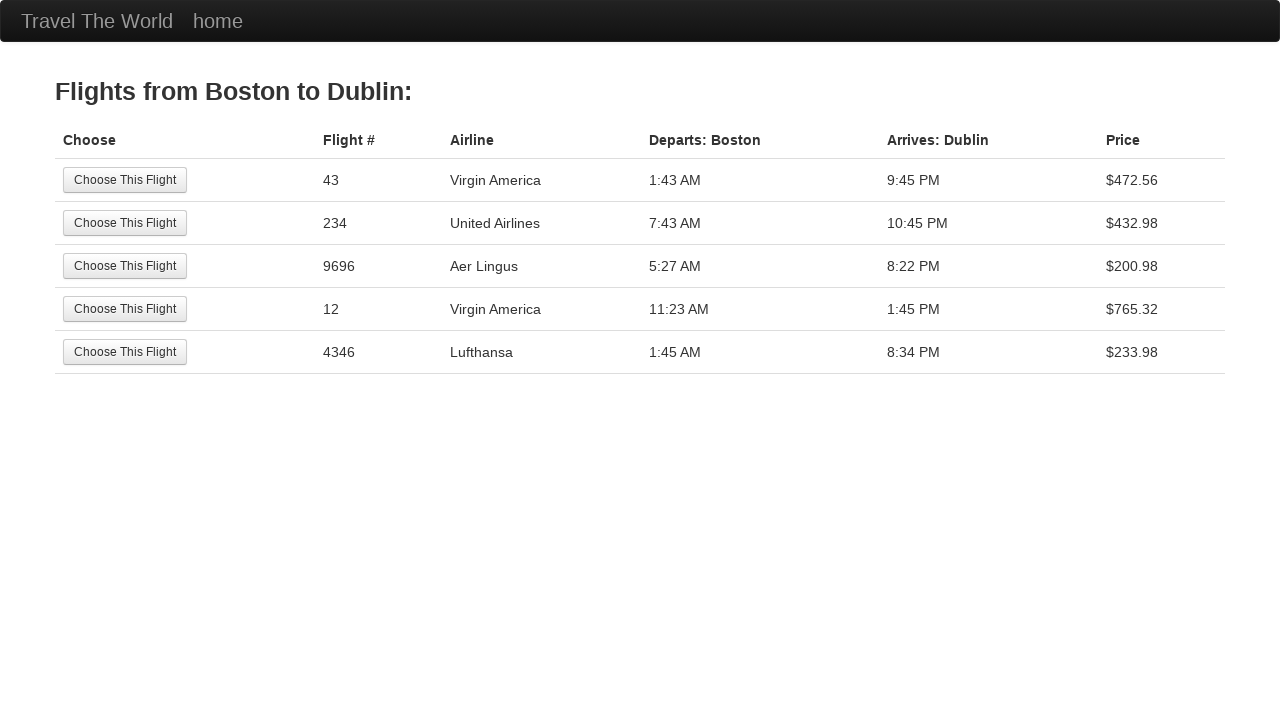

Verified navigation to reservation page - title is 'BlazeDemo - reserve'
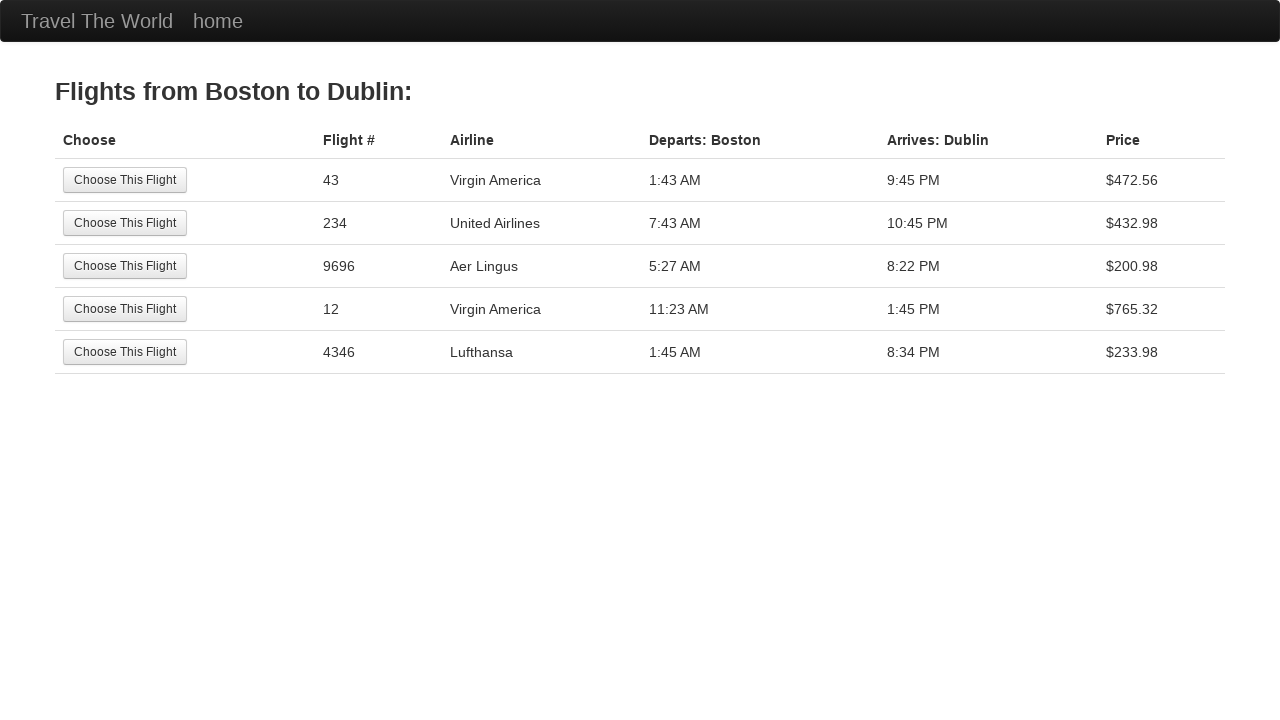

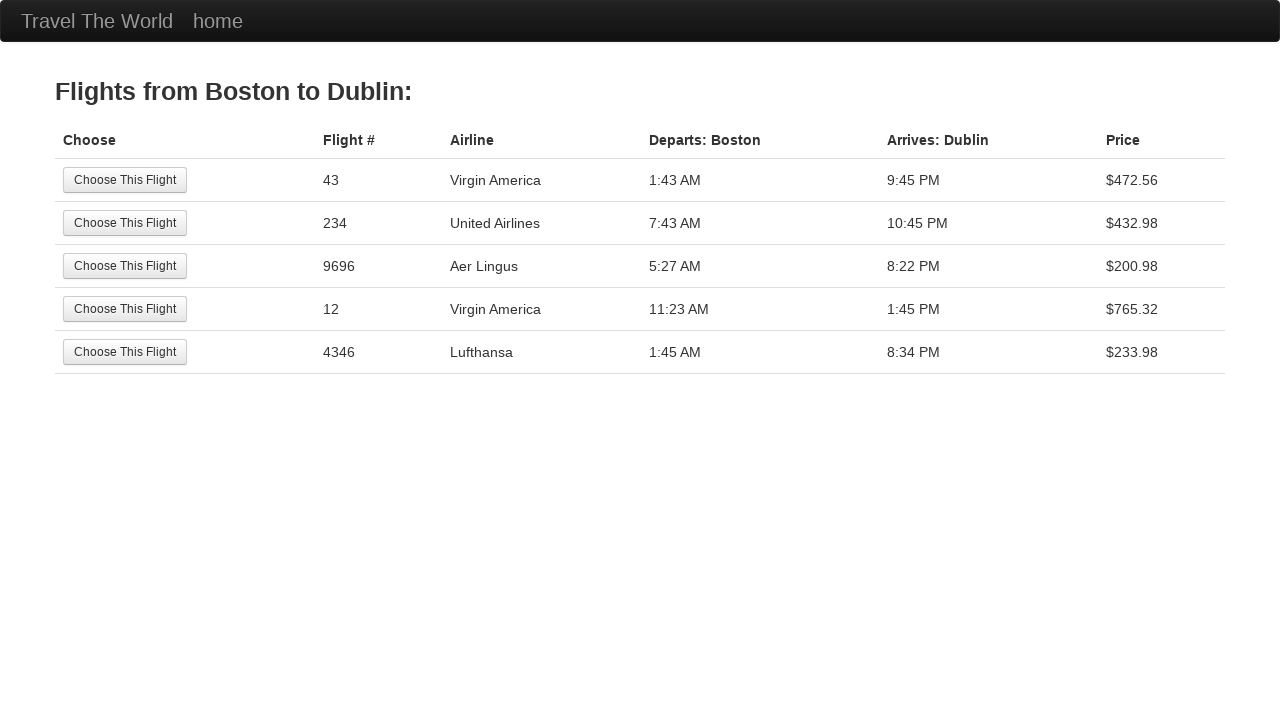